Opens the Platzi homepage without performing any further interactions

Starting URL: https://platzi.com

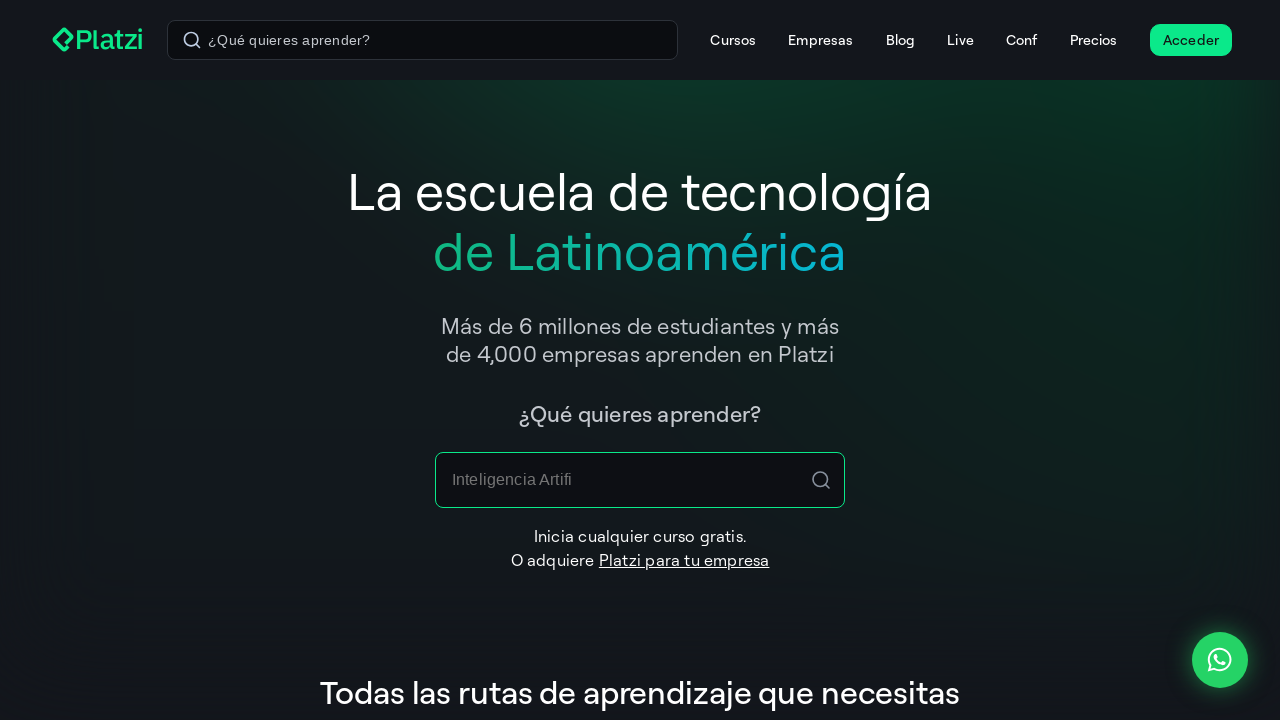

Platzi homepage loaded (domcontentloaded state reached)
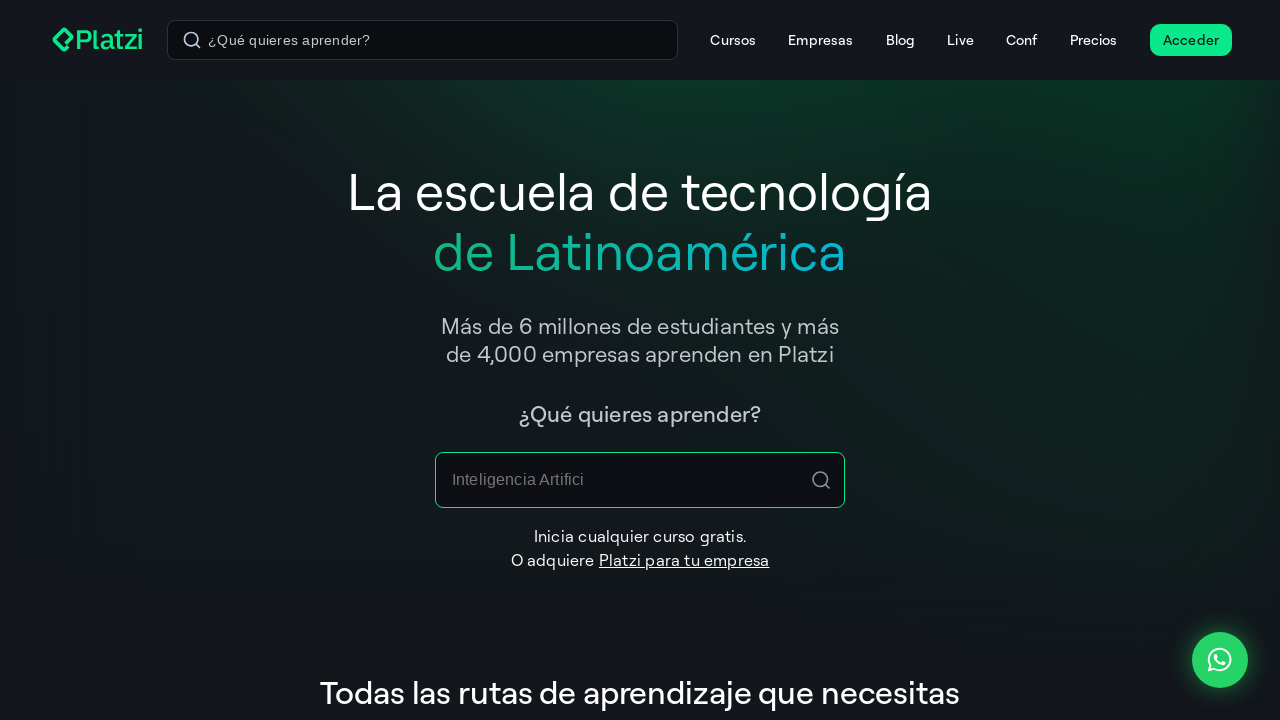

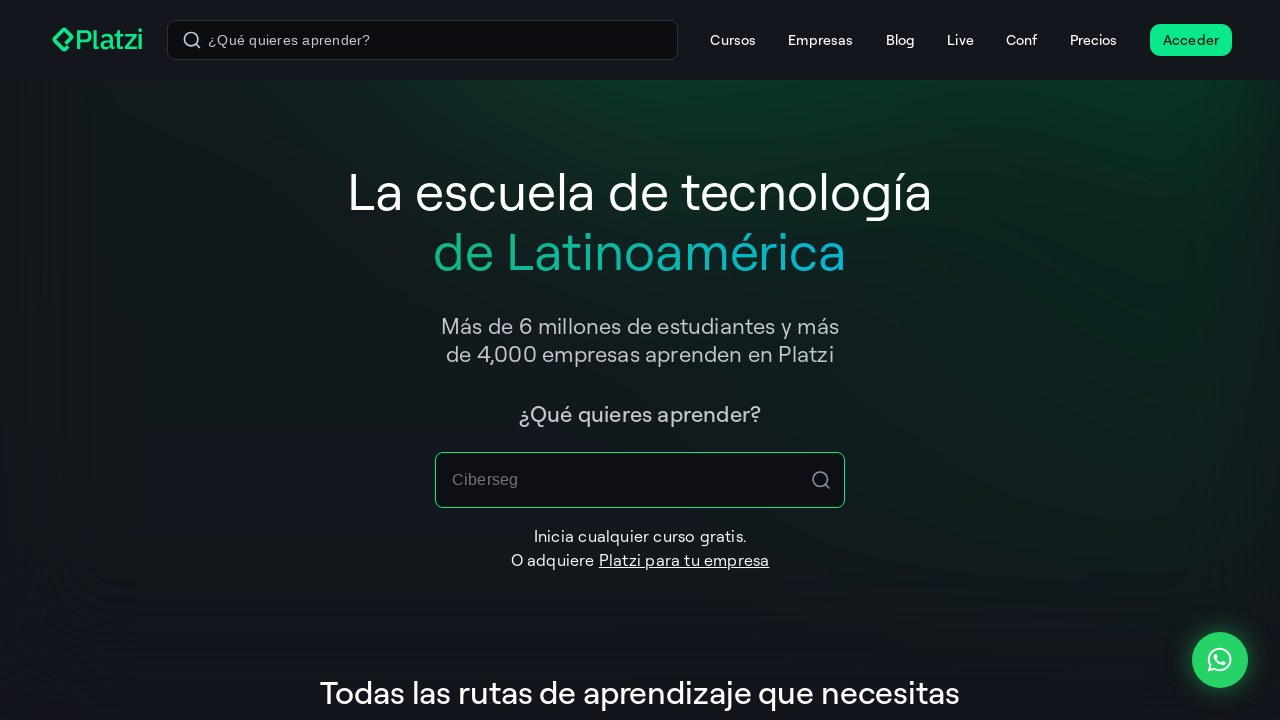